Simple test that navigates to Platzi homepage to verify the page loads successfully

Starting URL: https://www.platzi.com

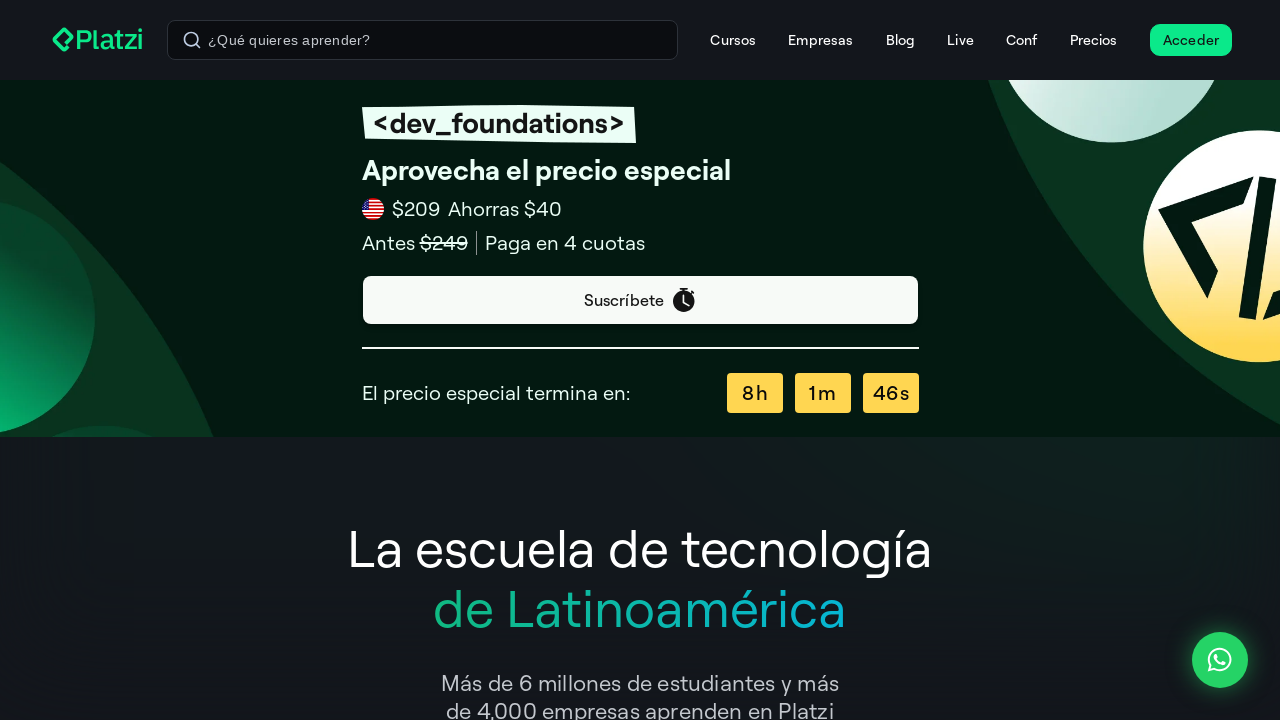

Platzi homepage loaded and DOM content parsed
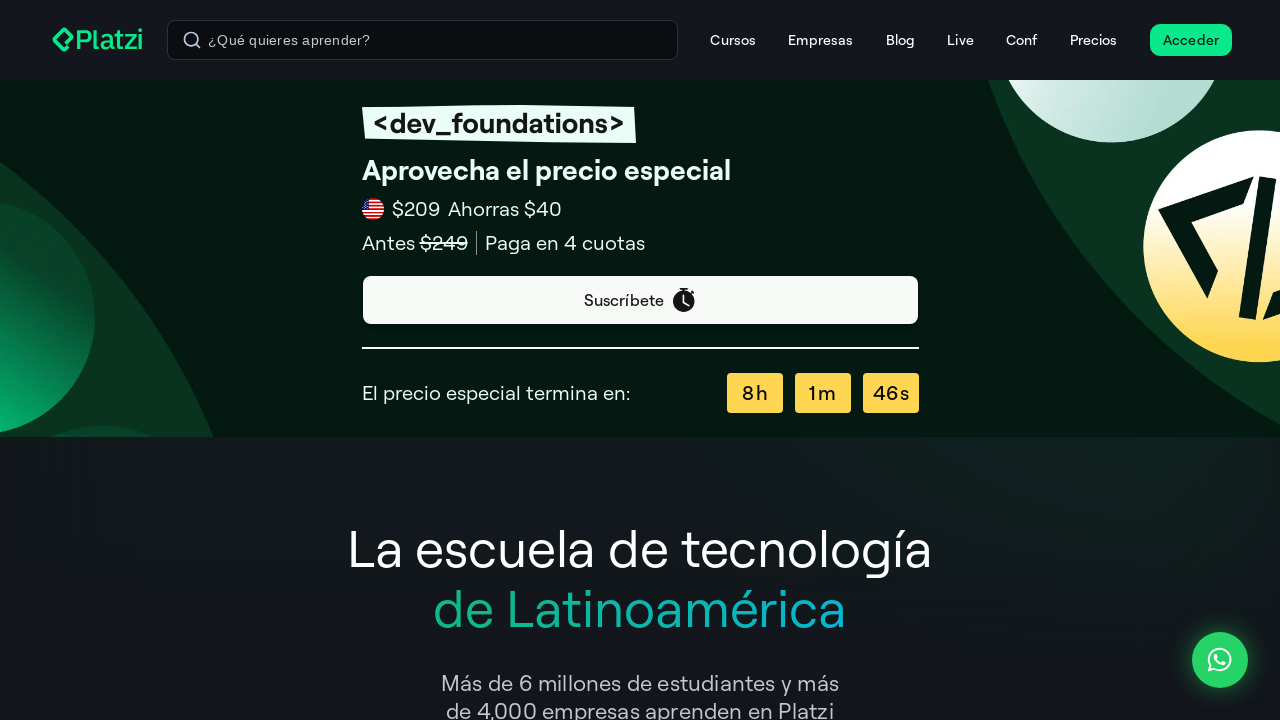

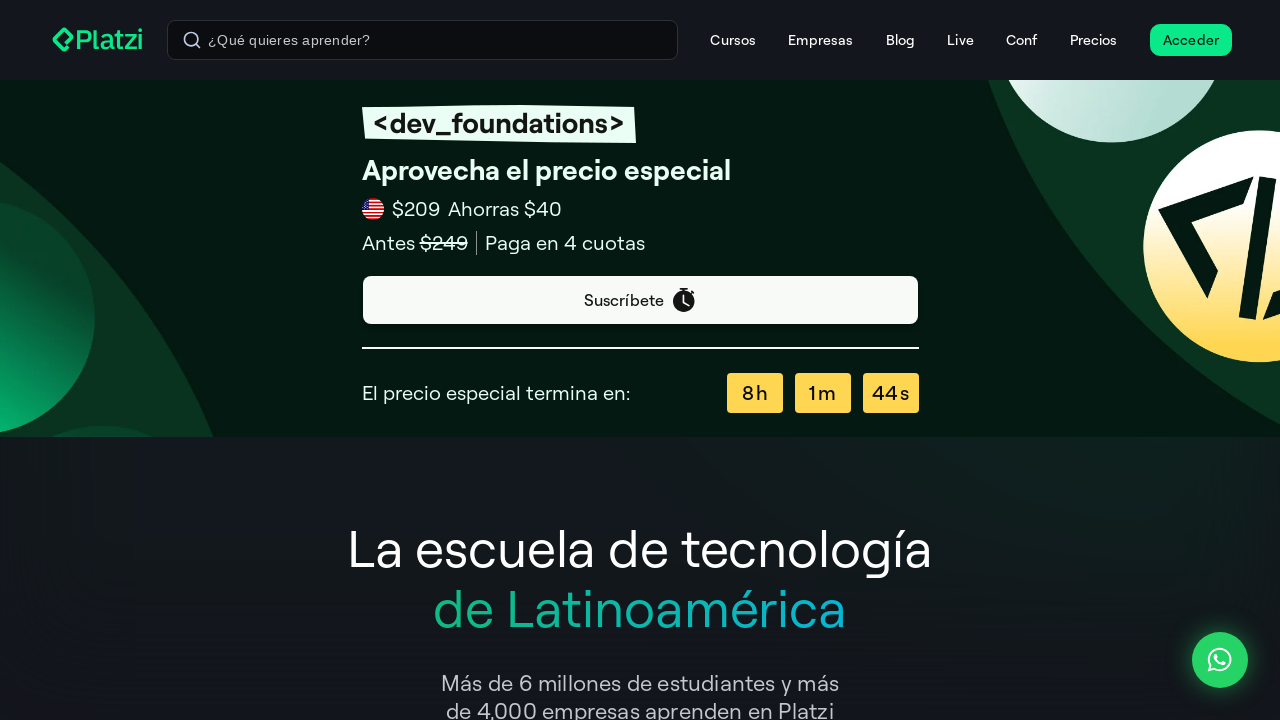